Tests iframe handling by switching to Frame 3, then switching to a nested iframe within it, scrolling to the bottom of the page, and switching back to the main content

Starting URL: https://ui.vision/demo/webtest/frames/

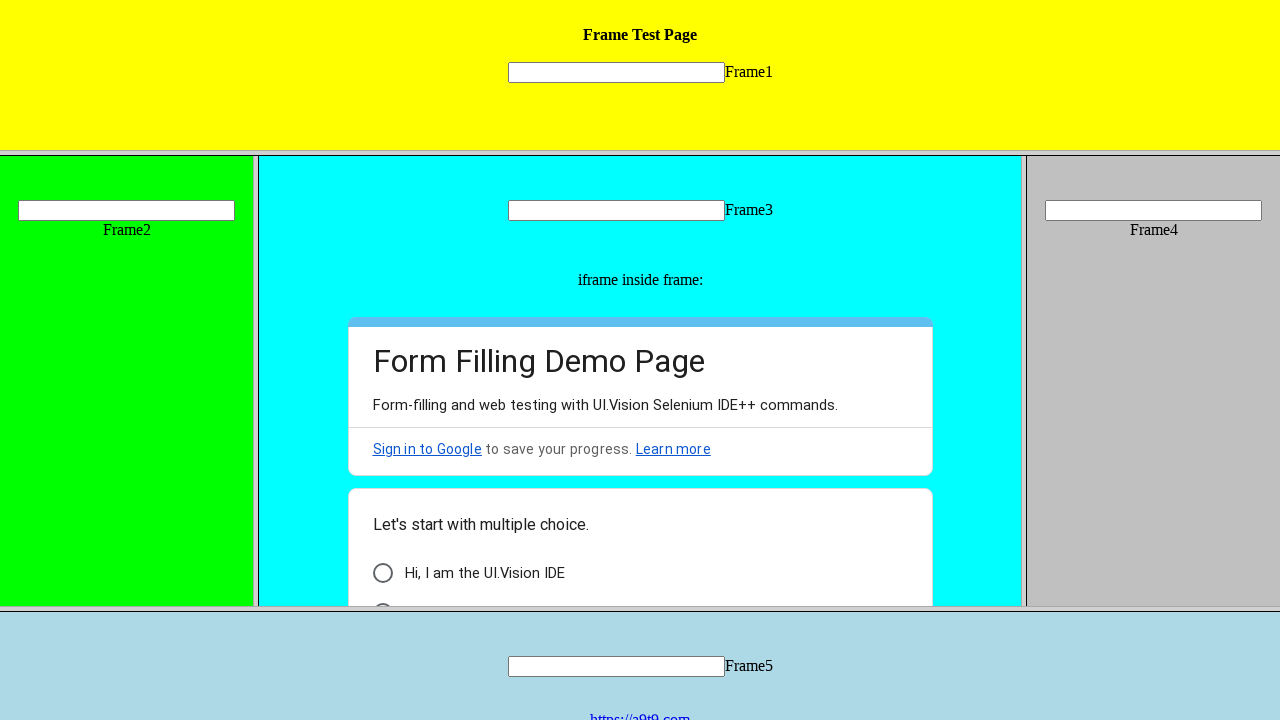

Navigated to iframe test page
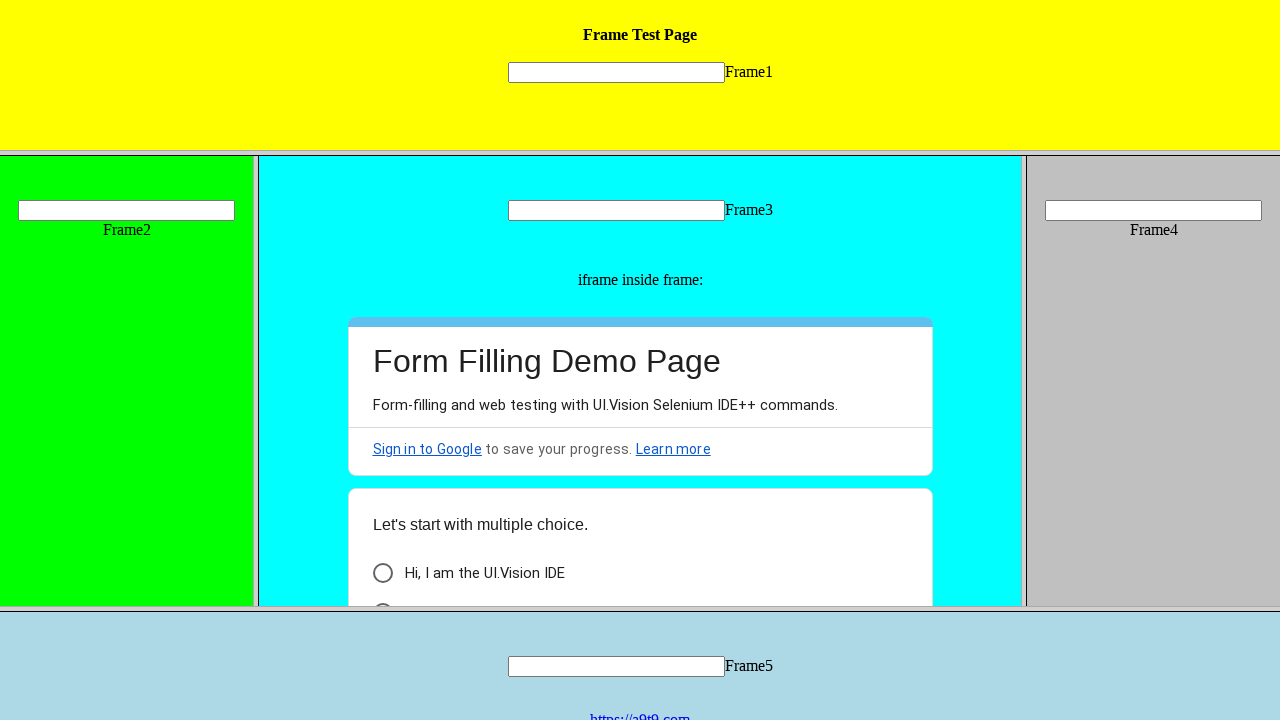

Located Frame 3
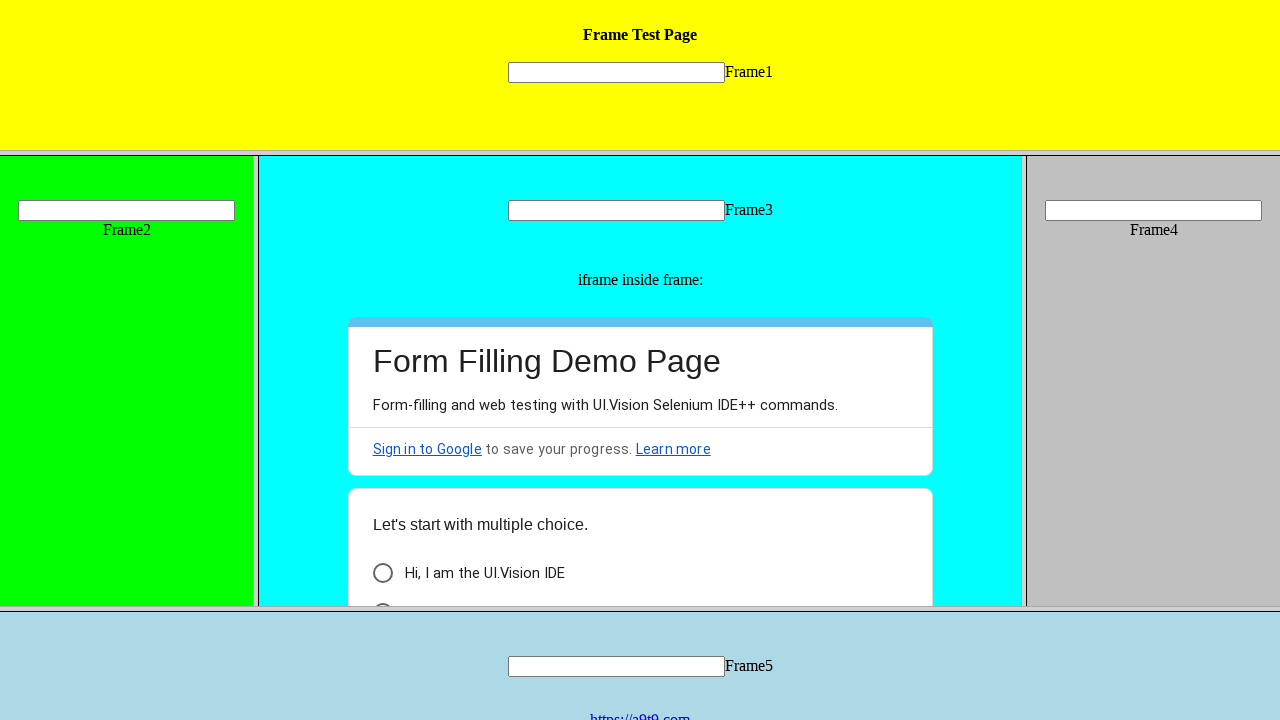

Located nested iframe within Frame 3
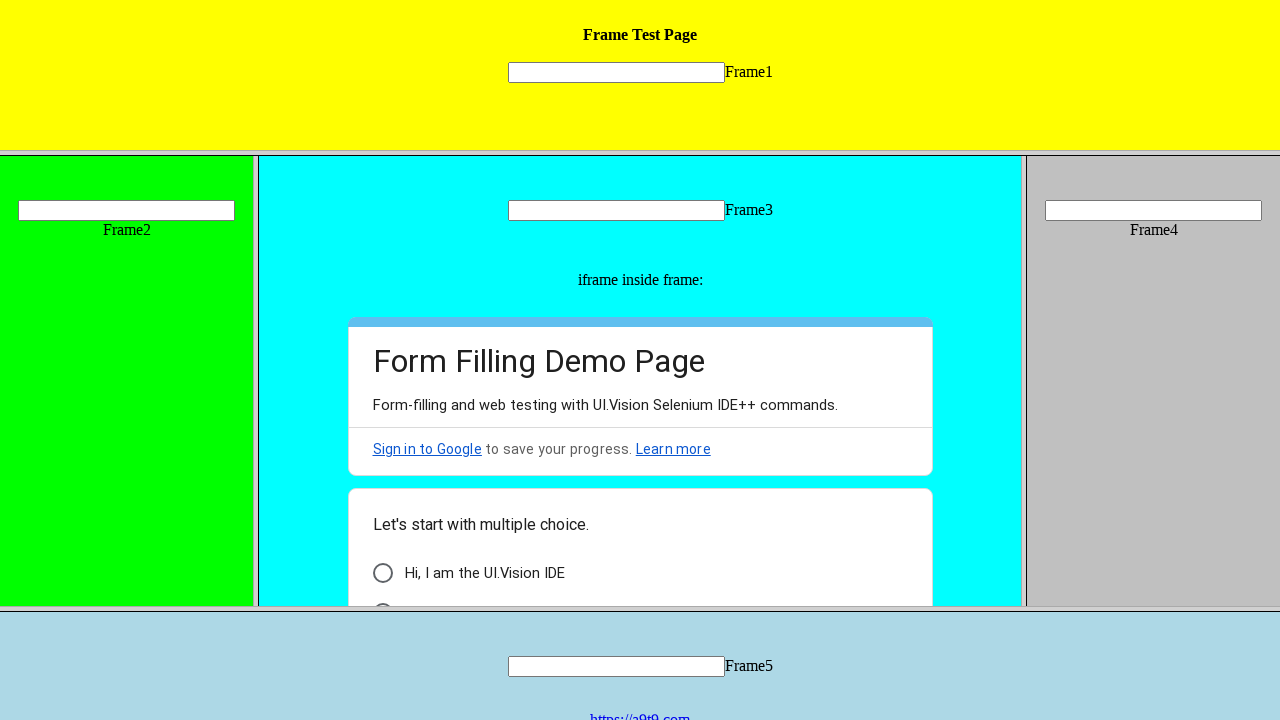

Scrolled to bottom of nested iframe
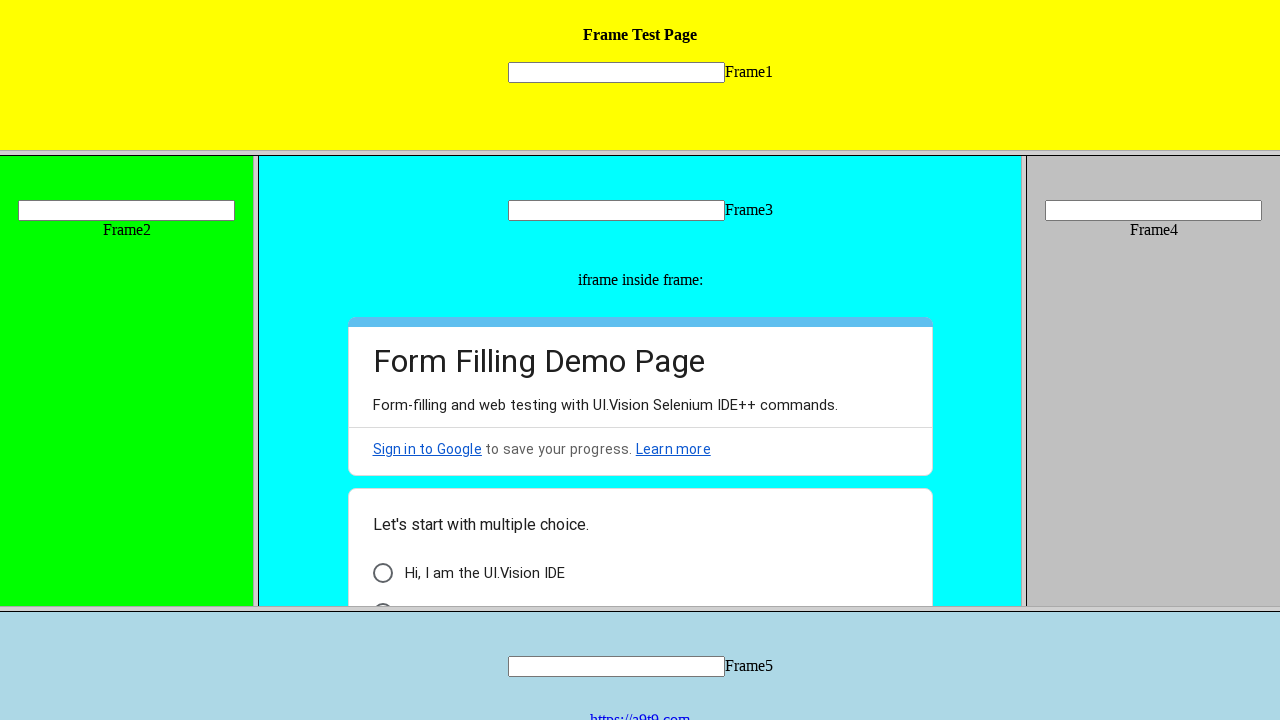

Waited 2 seconds to observe scroll effect
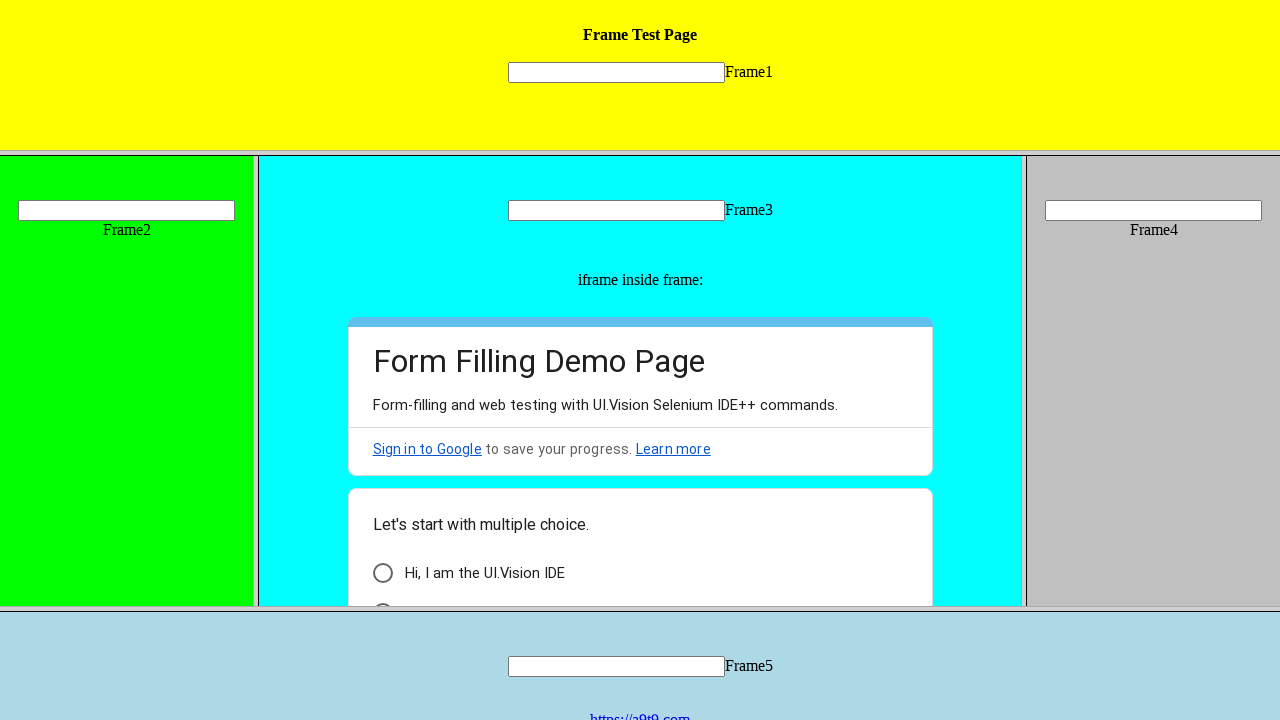

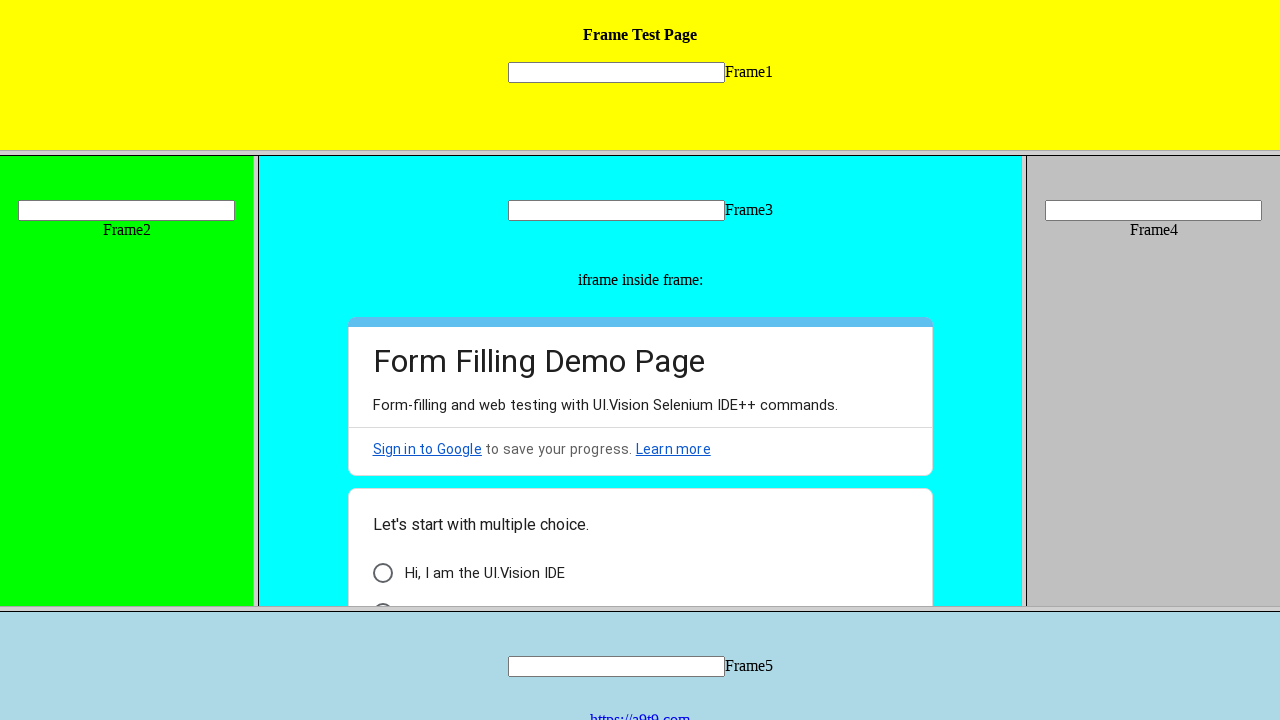